Tests dynamic controls page by clicking the enable/disable button twice to toggle input state

Starting URL: https://the-internet.herokuapp.com/dynamic_controls

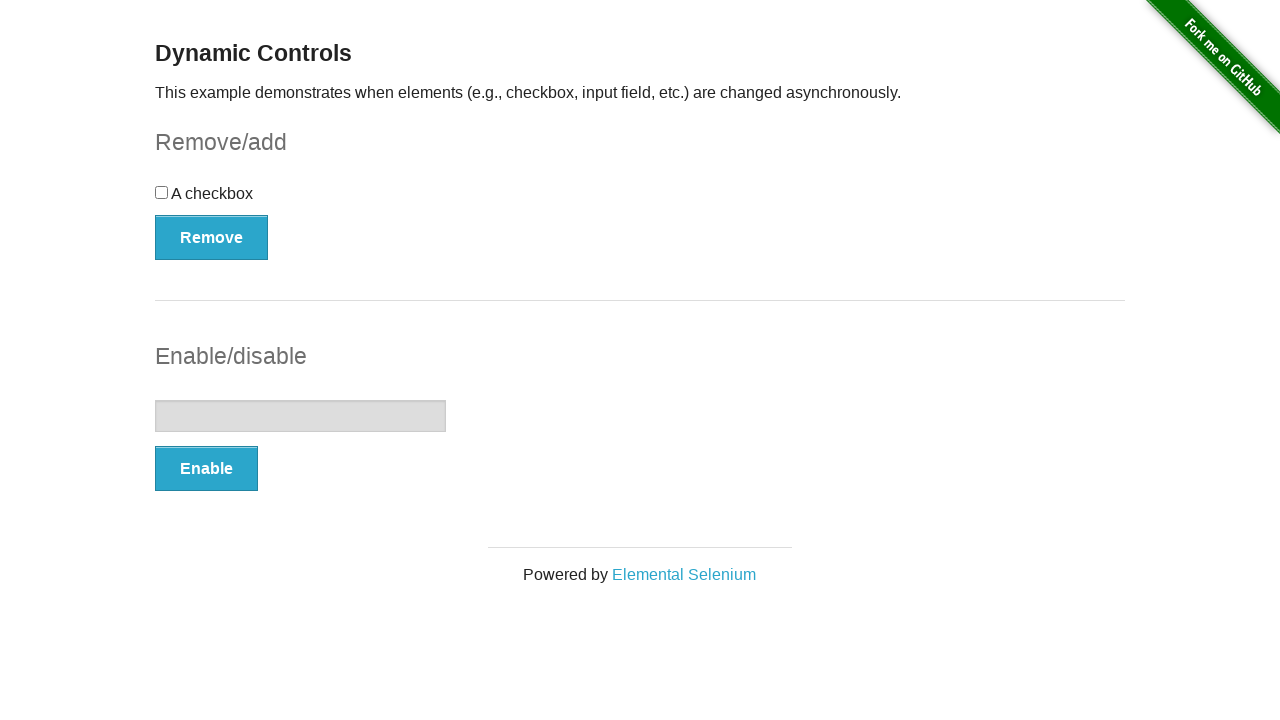

Navigated to dynamic controls page
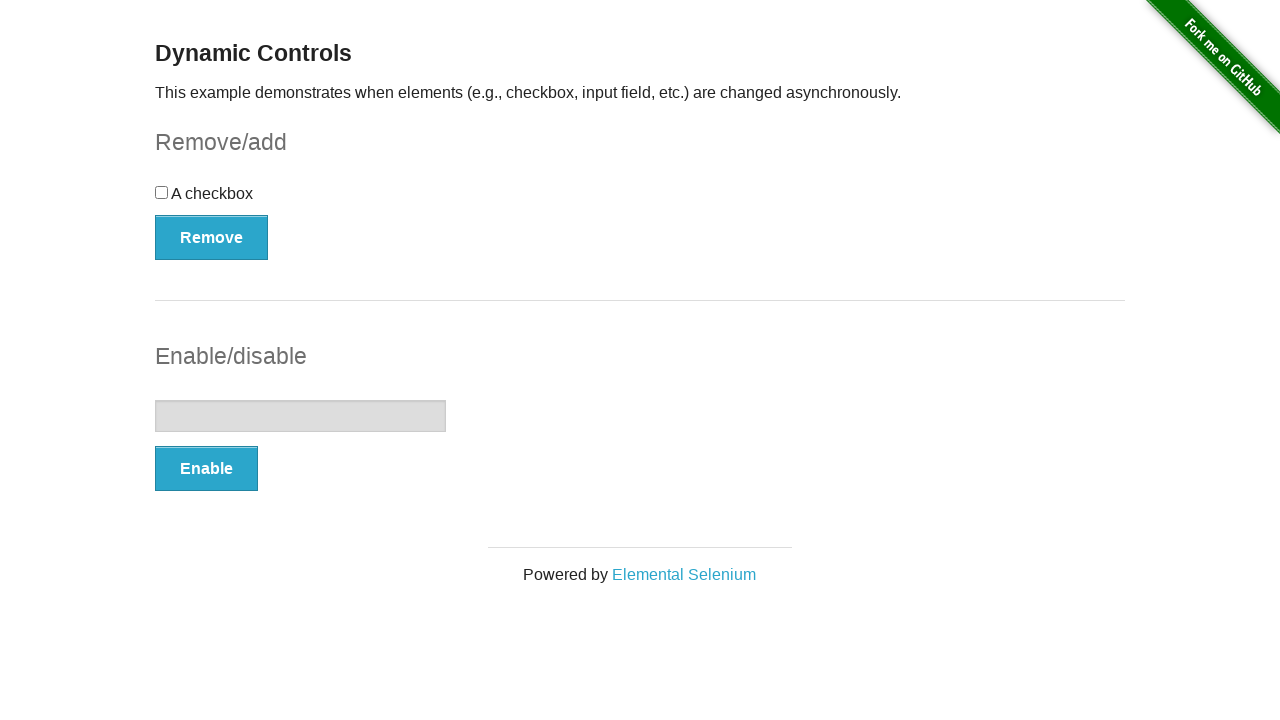

Clicked enable/disable button to toggle input state (first click) at (206, 469) on button[onclick='swapInput()']
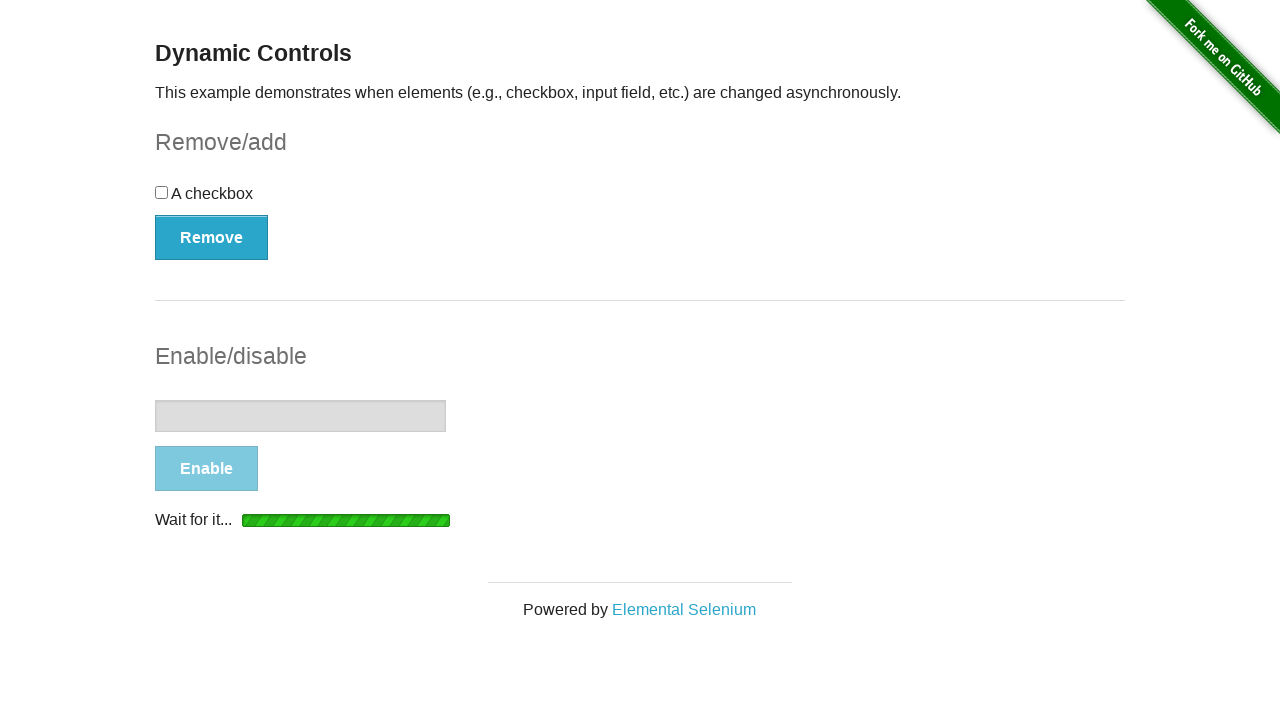

Waited 500ms for toggle action to complete
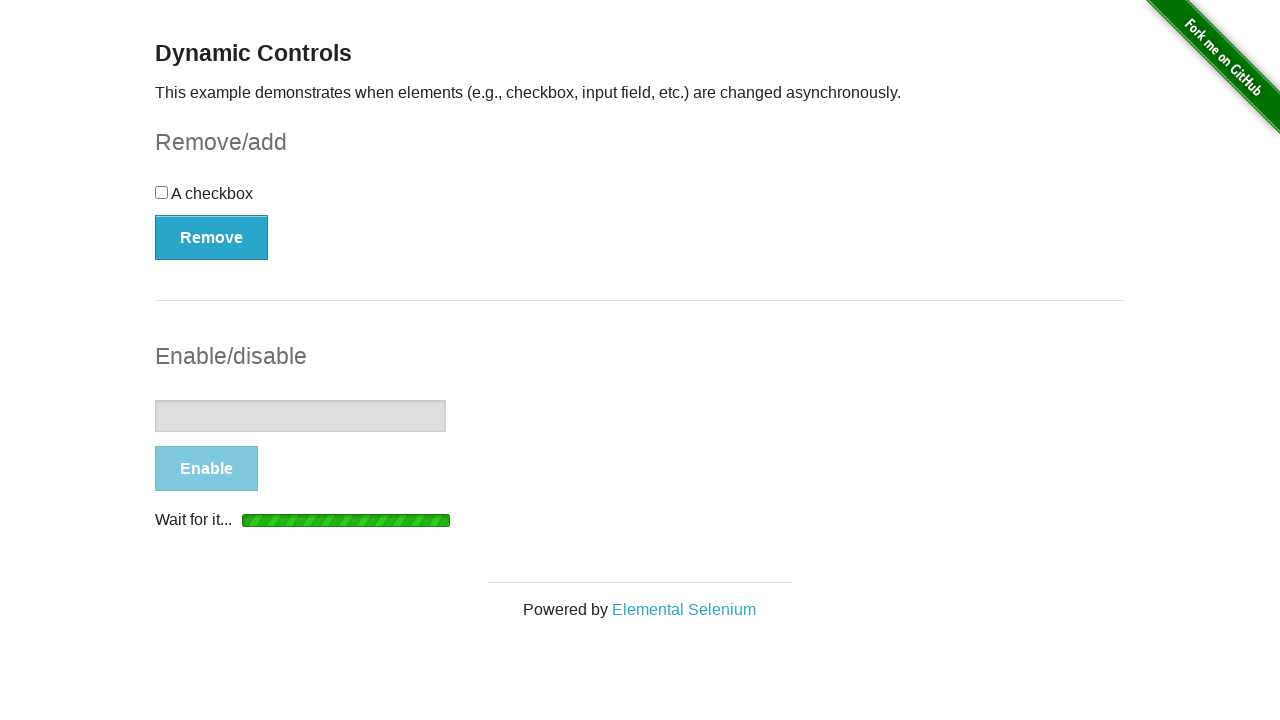

Clicked enable/disable button to toggle input state back (second click) at (208, 469) on button[onclick='swapInput()']
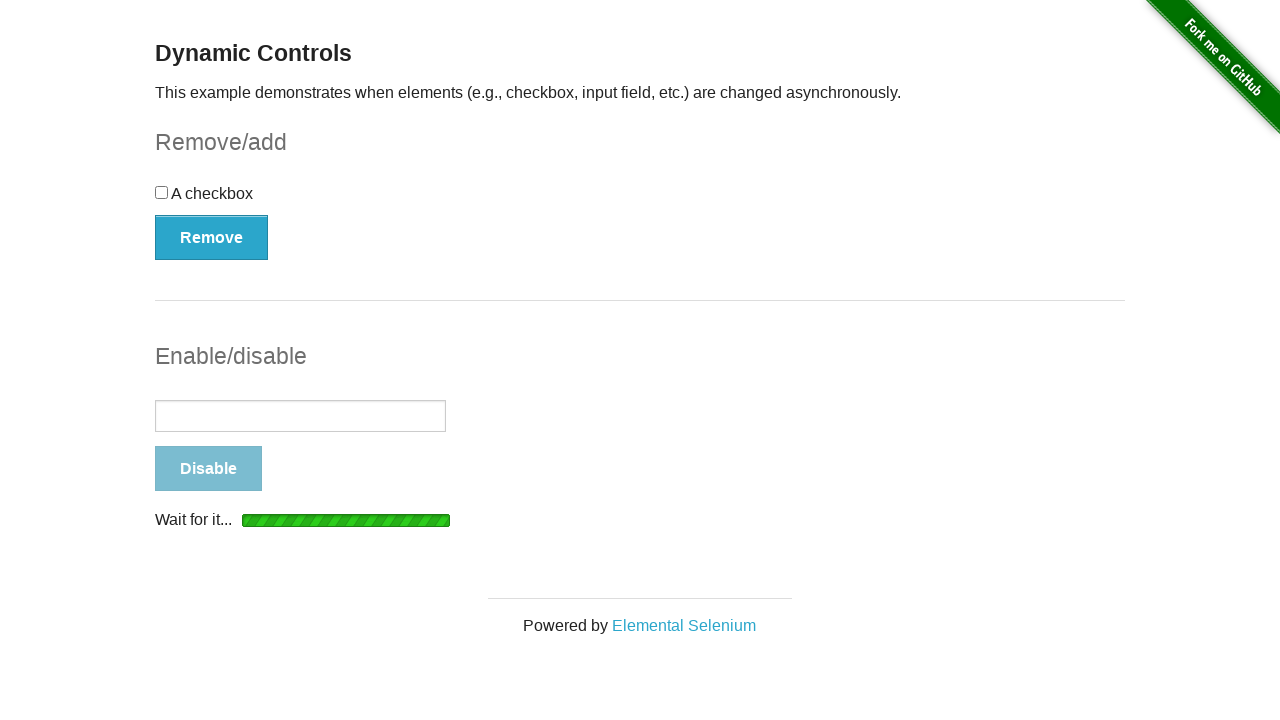

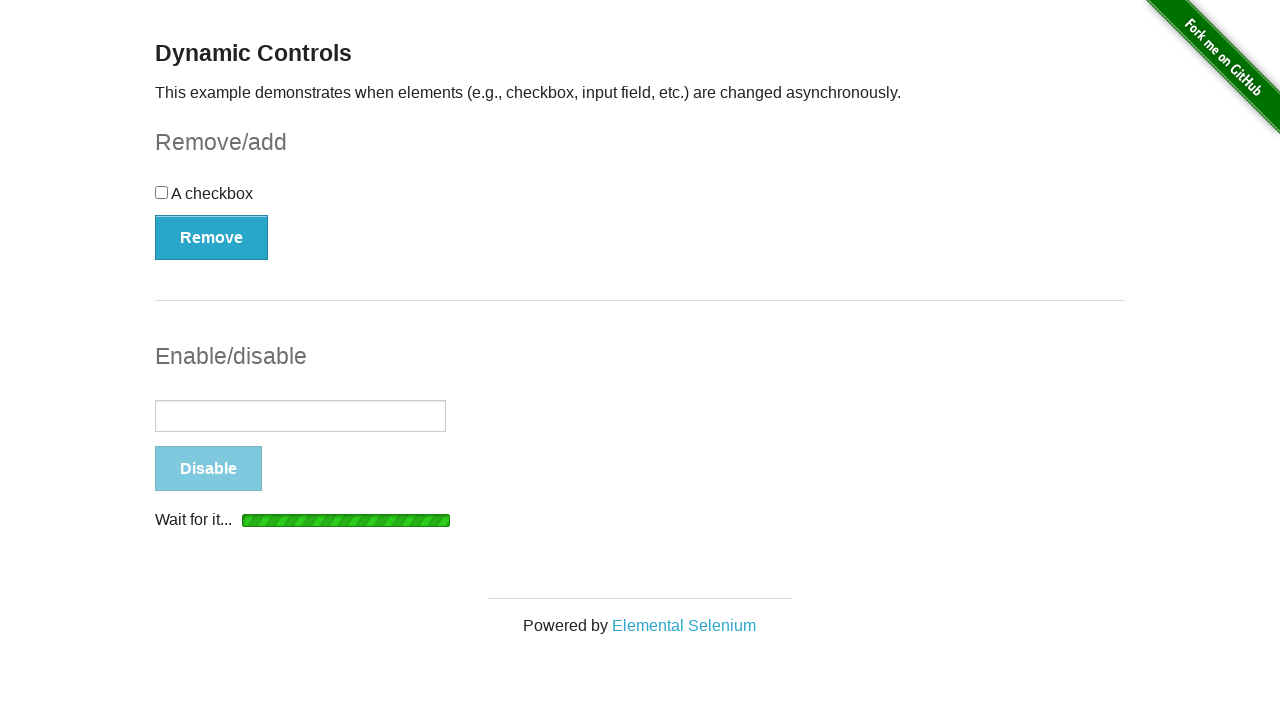